Tests dynamic element creation and deletion by clicking 'Add Element' button multiple times to create delete buttons

Starting URL: http://the-internet.herokuapp.com/add_remove_elements/

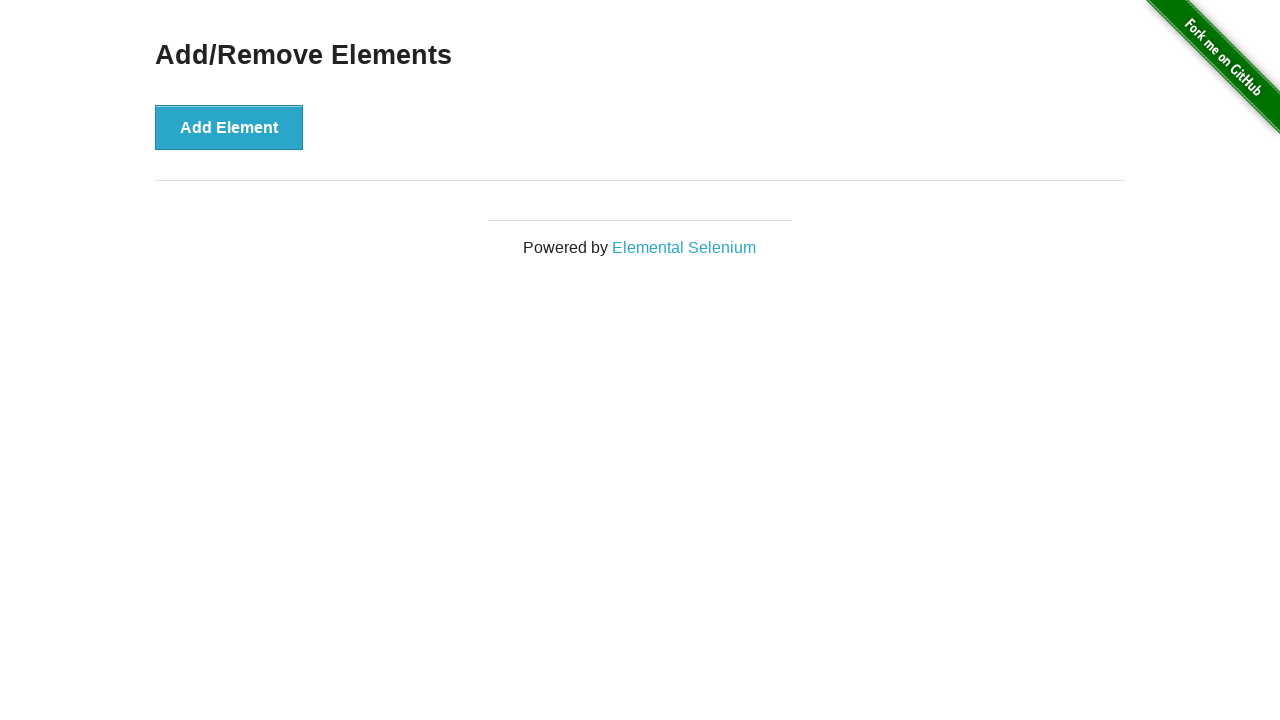

Clicked 'Add Element' button to create a new delete button at (229, 127) on xpath=//button[text()='Add Element']
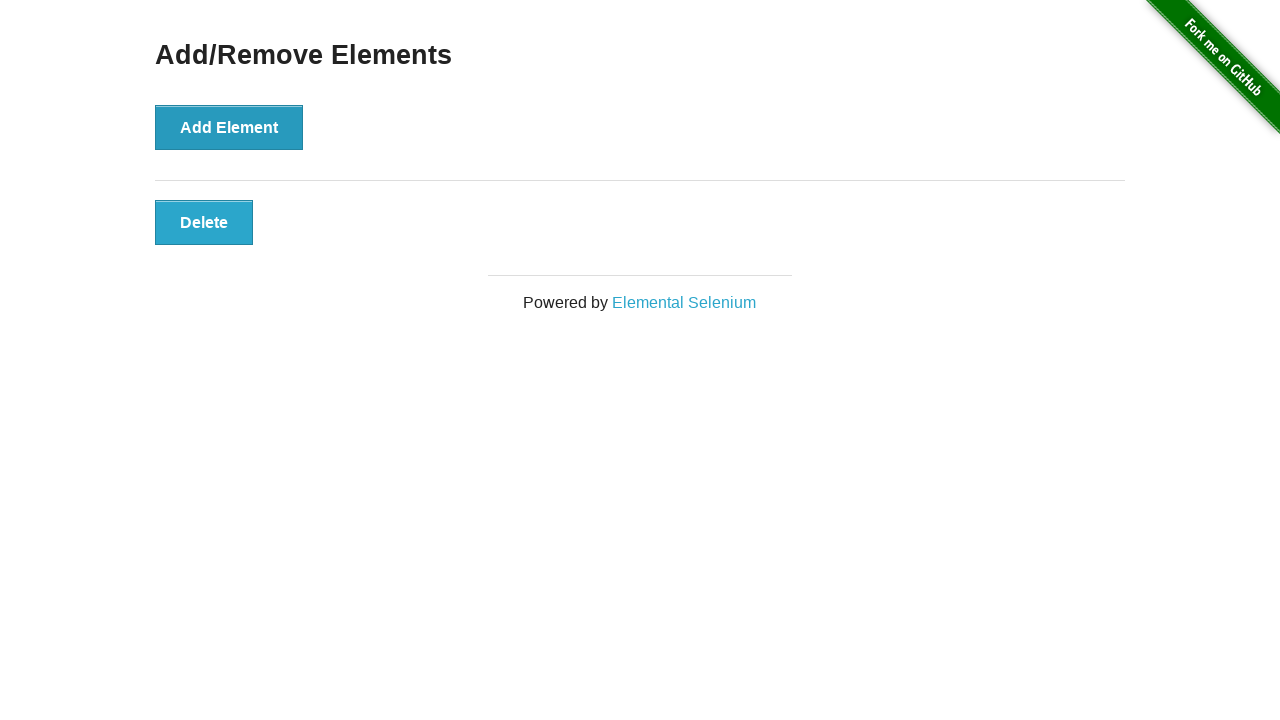

Waited 1 second between add button clicks
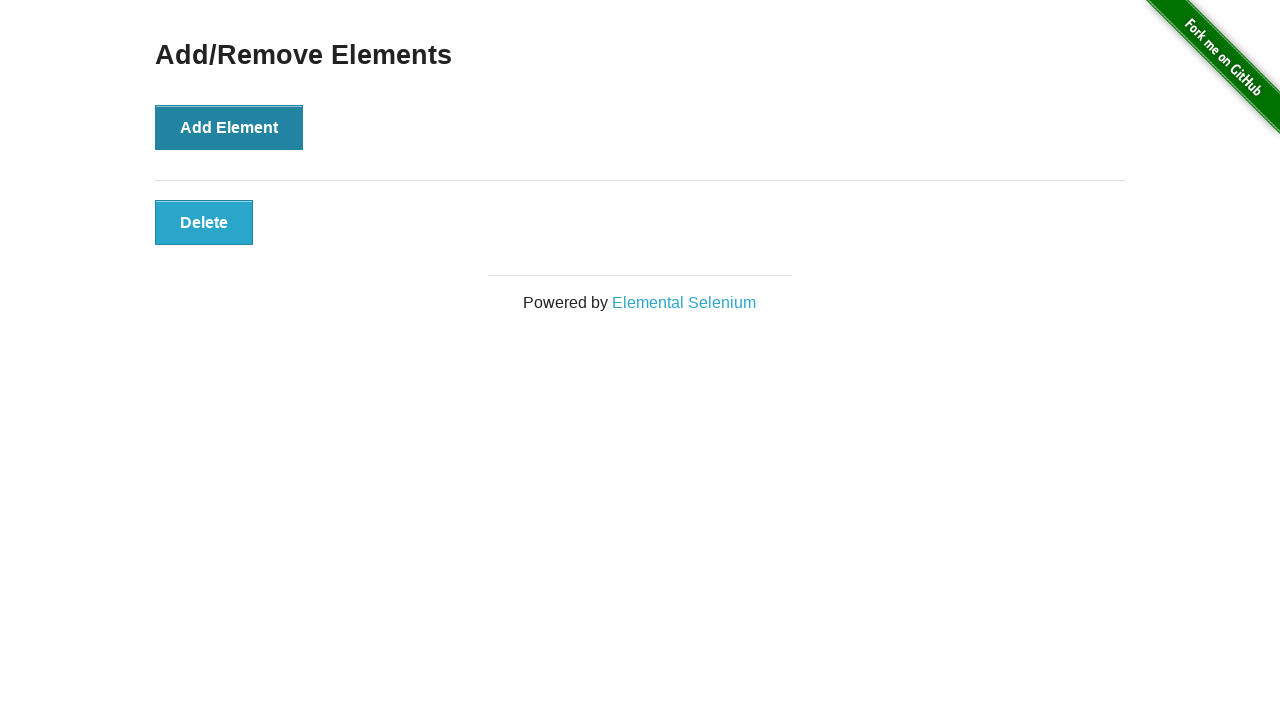

Clicked 'Add Element' button to create a new delete button at (229, 127) on xpath=//button[text()='Add Element']
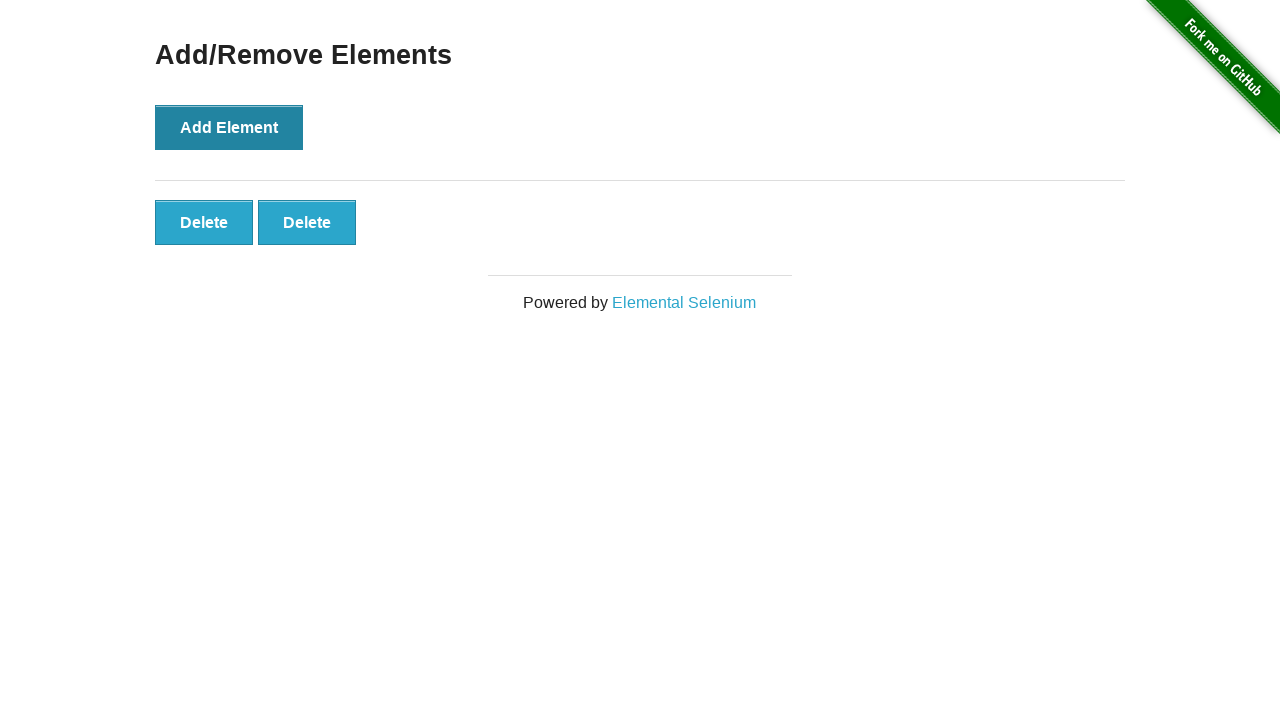

Waited 1 second between add button clicks
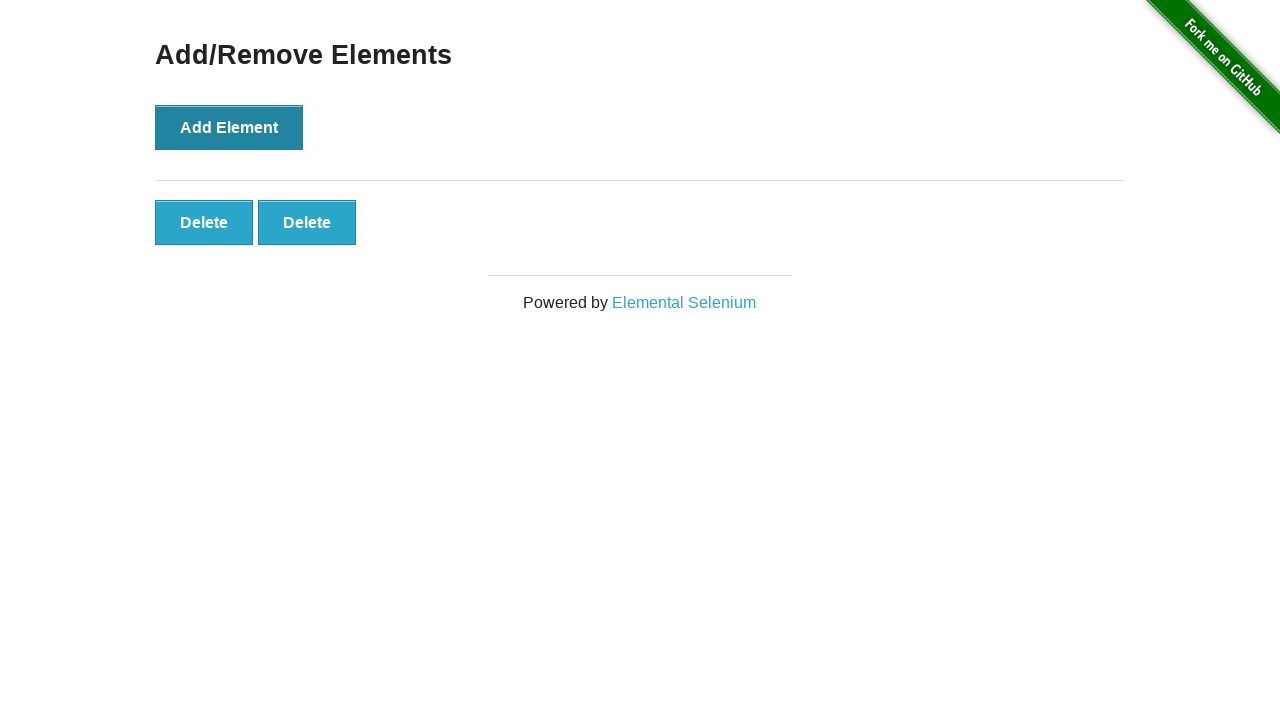

Clicked 'Add Element' button to create a new delete button at (229, 127) on xpath=//button[text()='Add Element']
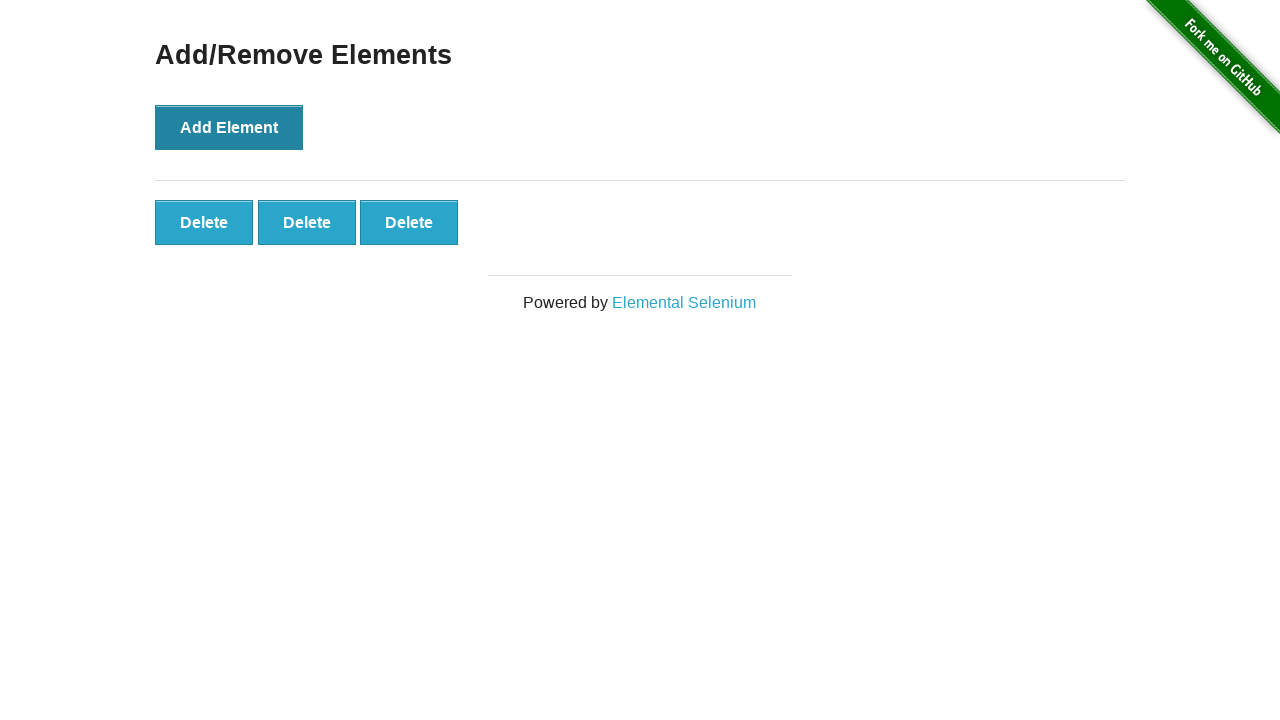

Waited 1 second between add button clicks
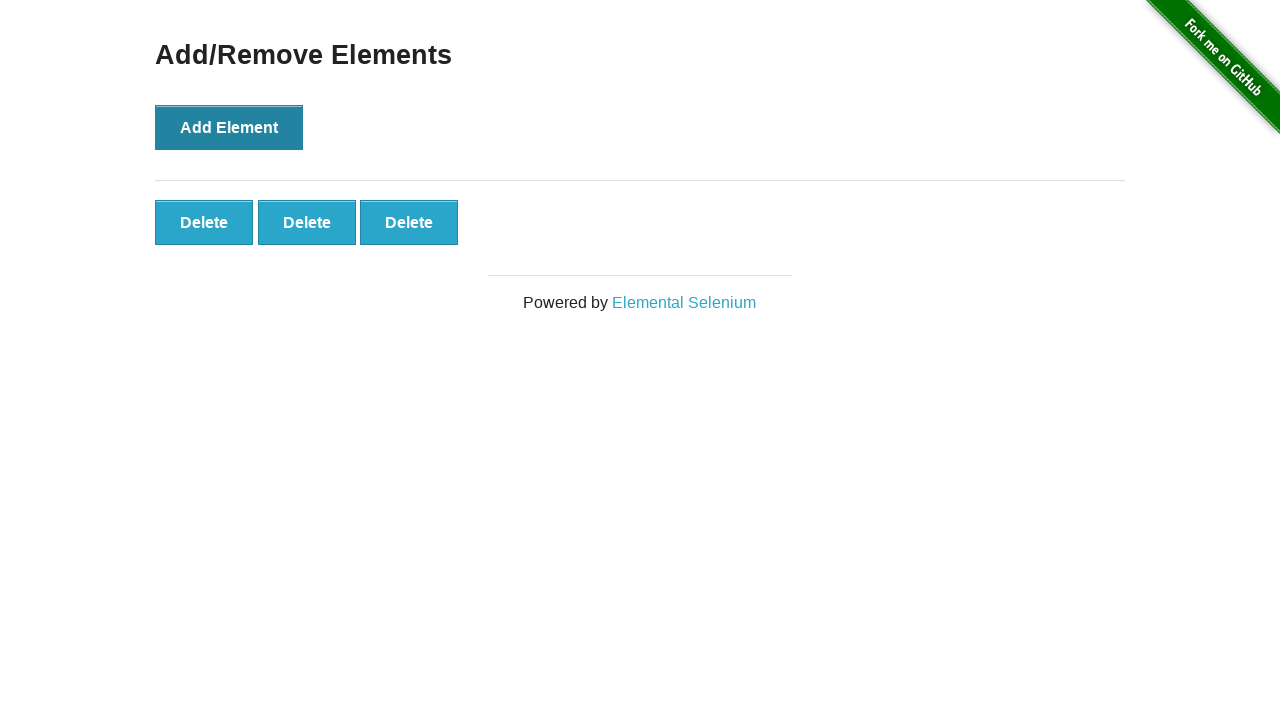

Clicked 'Add Element' button to create a new delete button at (229, 127) on xpath=//button[text()='Add Element']
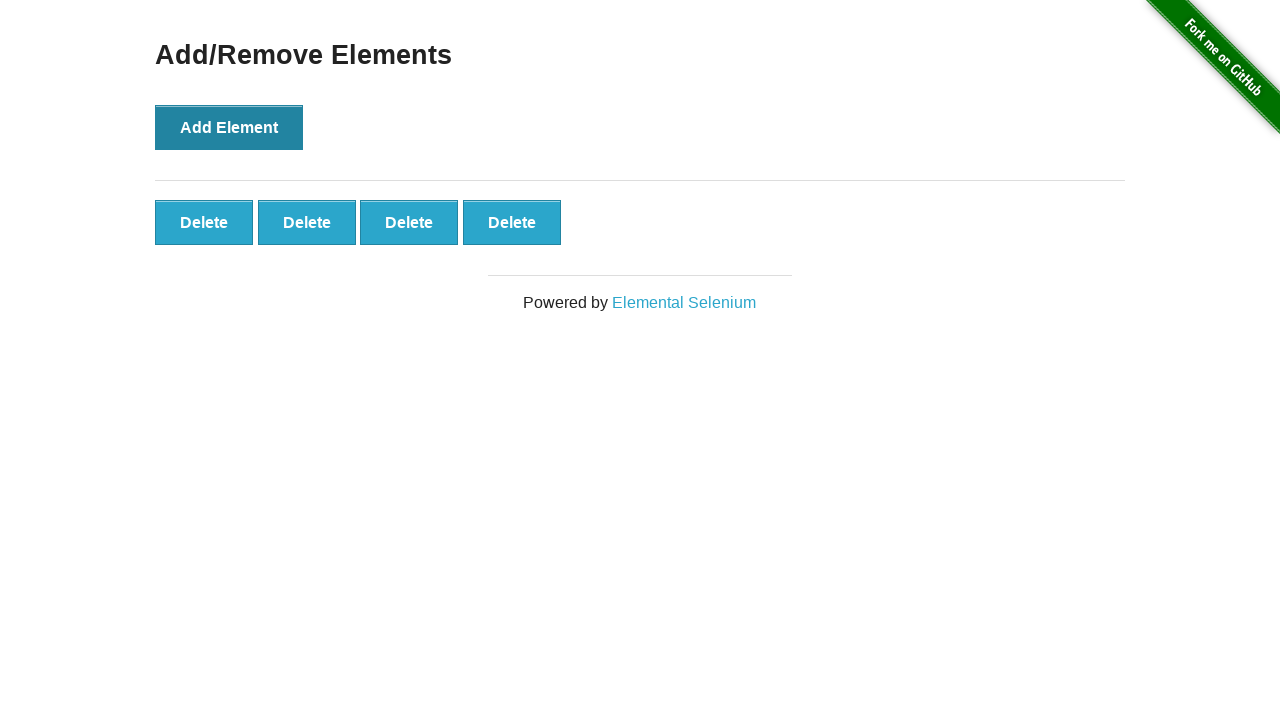

Waited 1 second between add button clicks
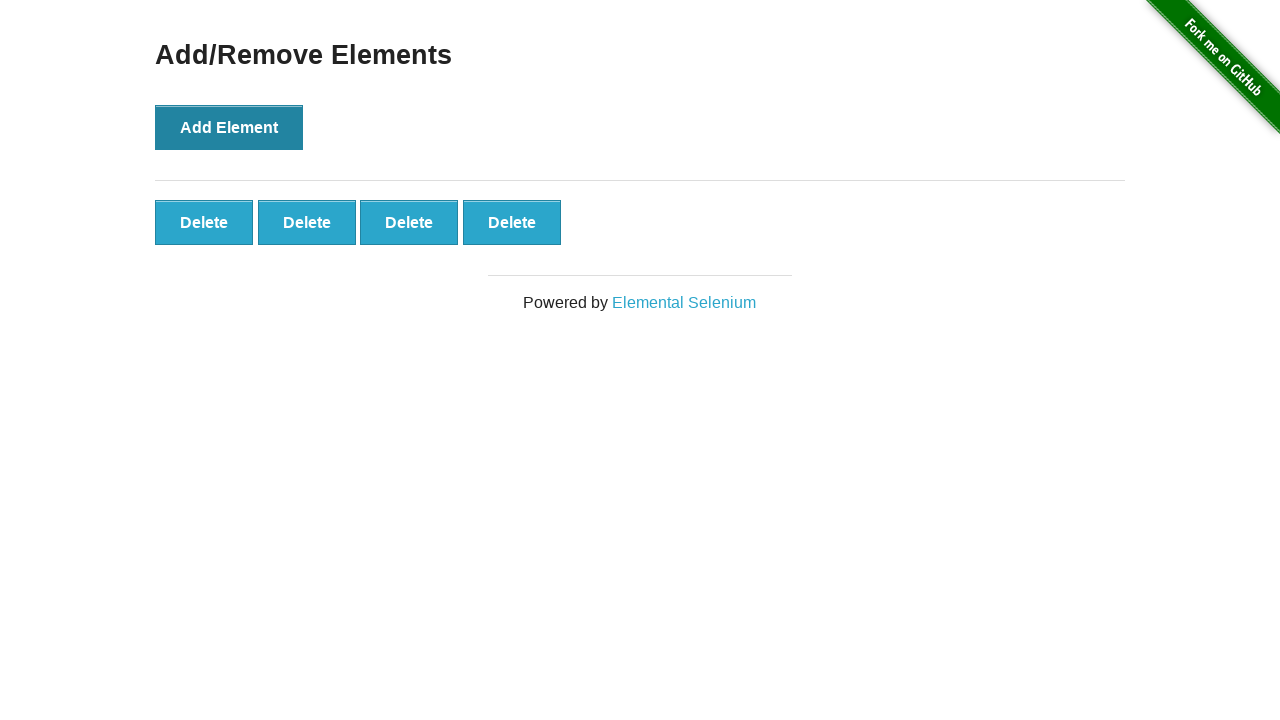

Clicked 'Add Element' button to create a new delete button at (229, 127) on xpath=//button[text()='Add Element']
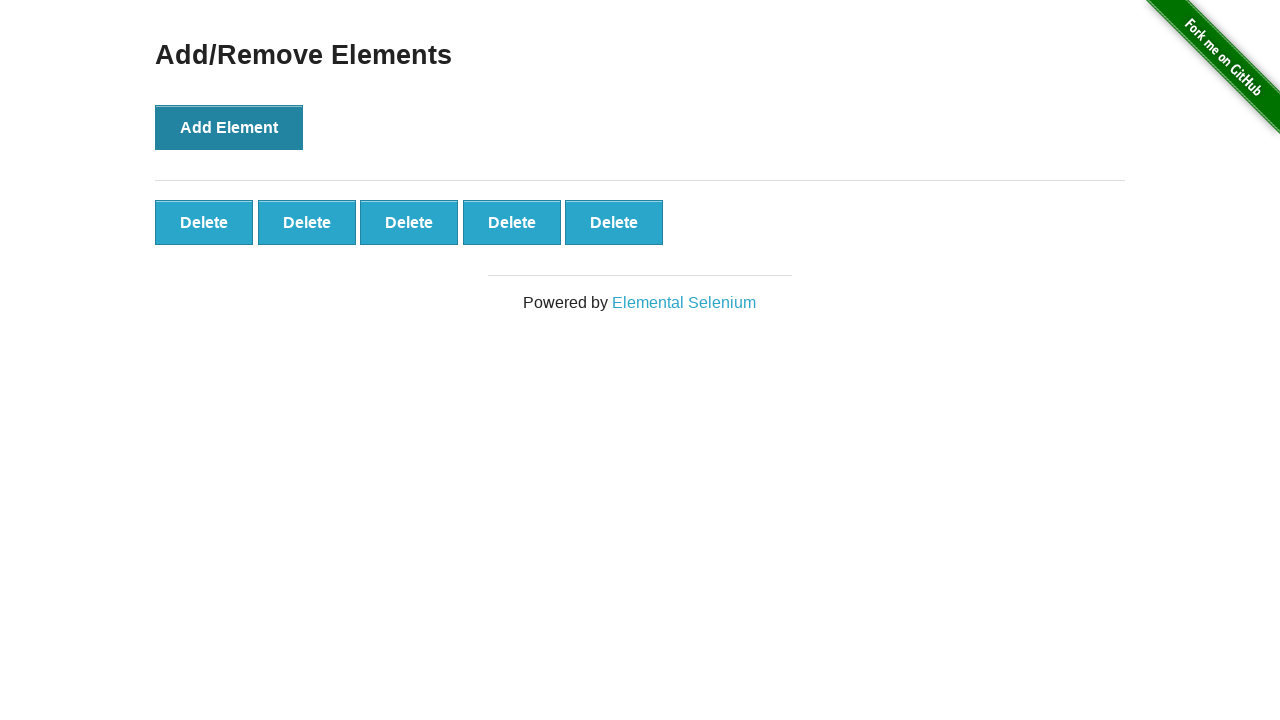

Waited 1 second between add button clicks
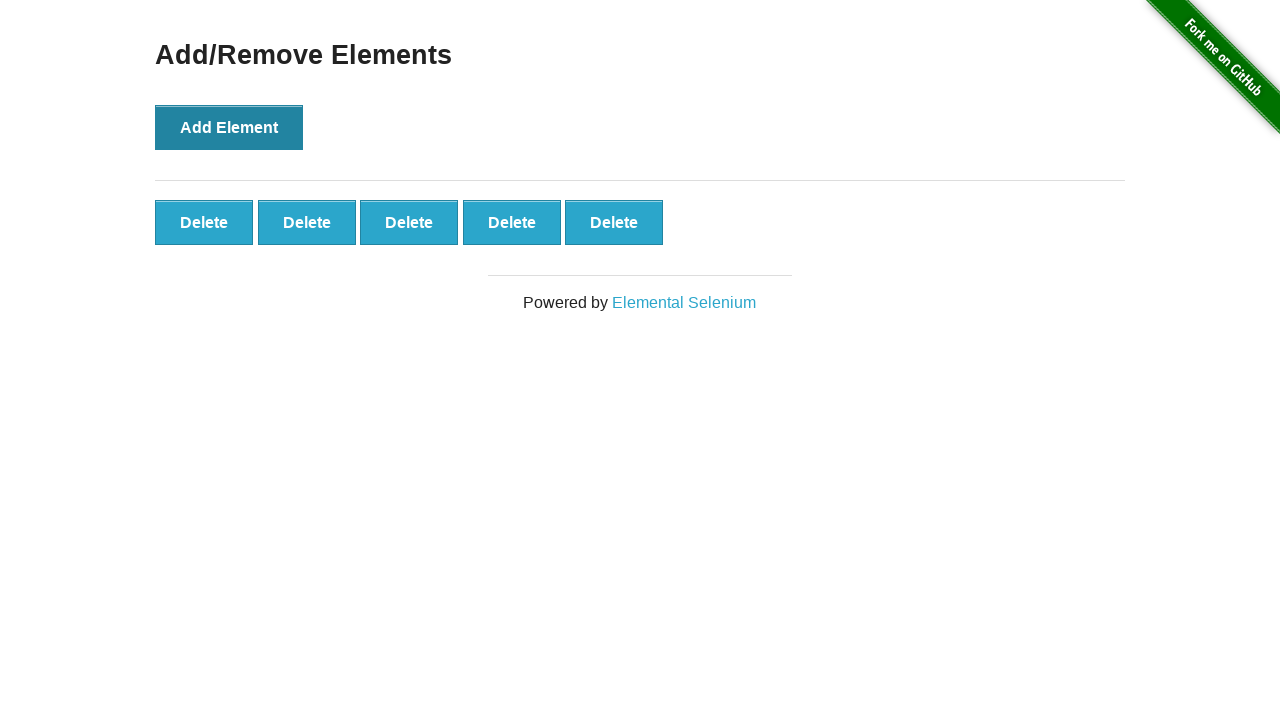

Located all delete buttons on the page
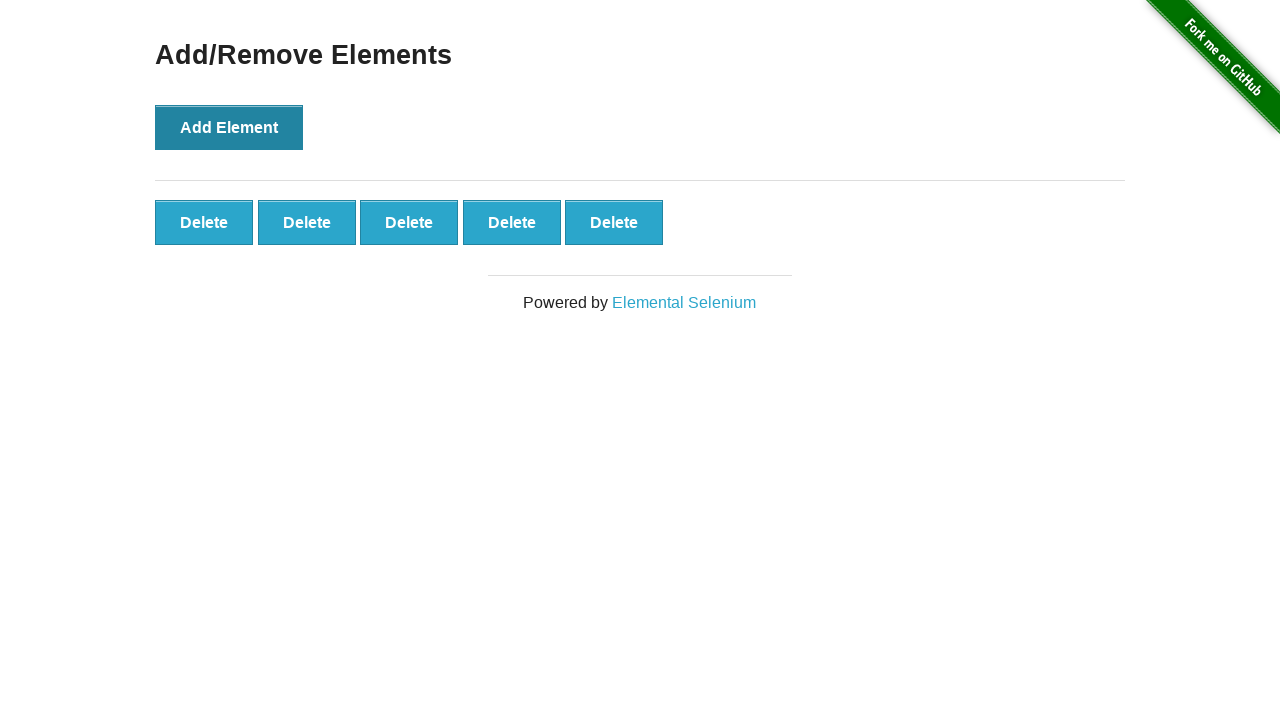

Verified that the first delete button is visible
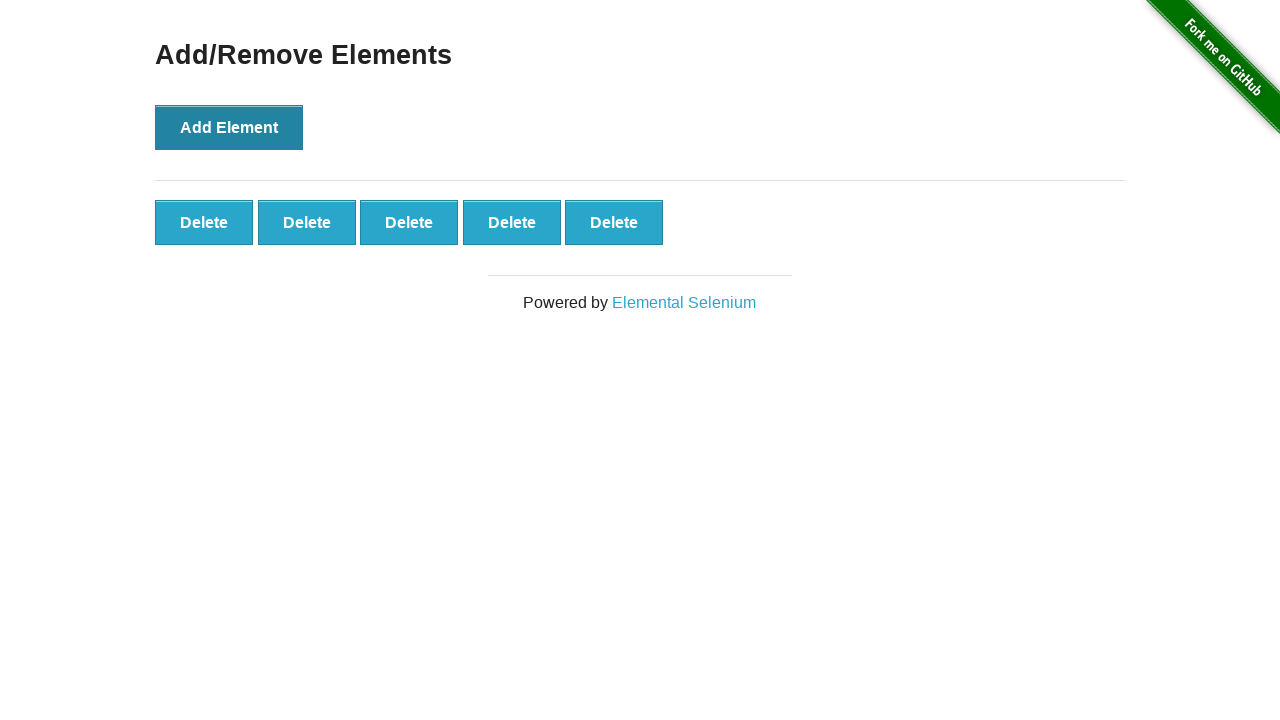

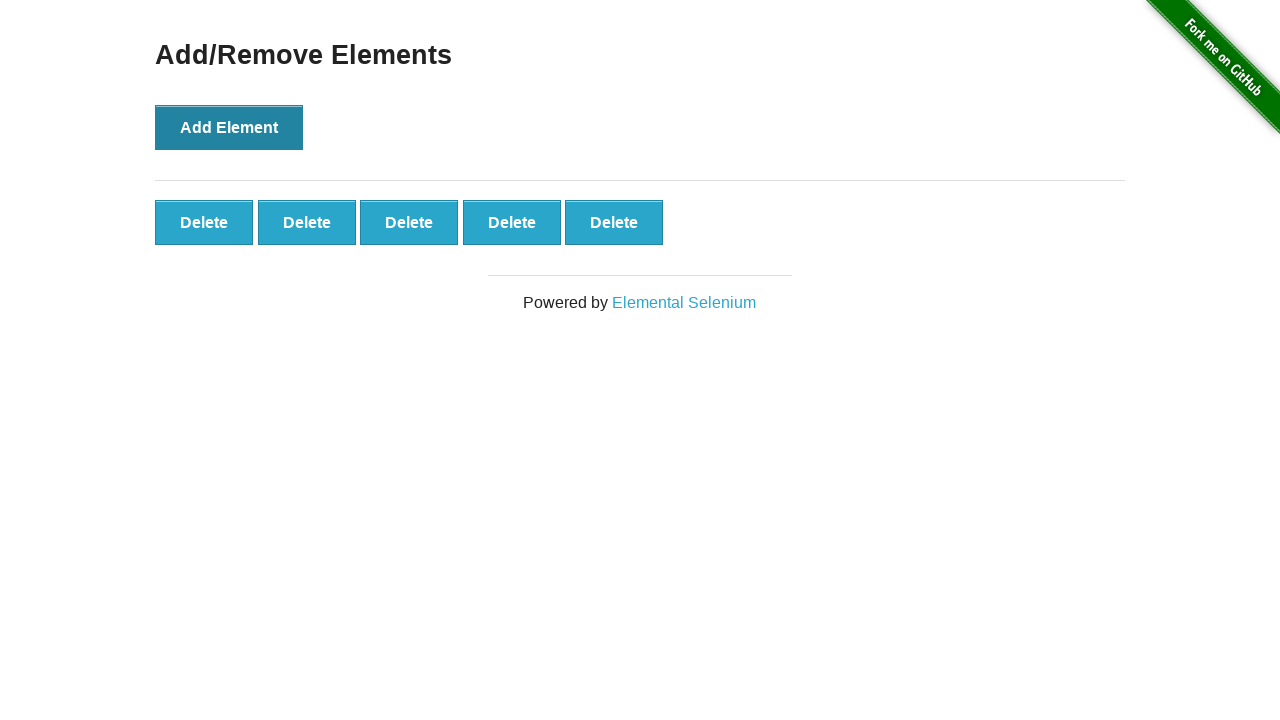